Tests file upload functionality by selecting a file using the file input element on the Heroku test application upload page.

Starting URL: https://the-internet.herokuapp.com/upload

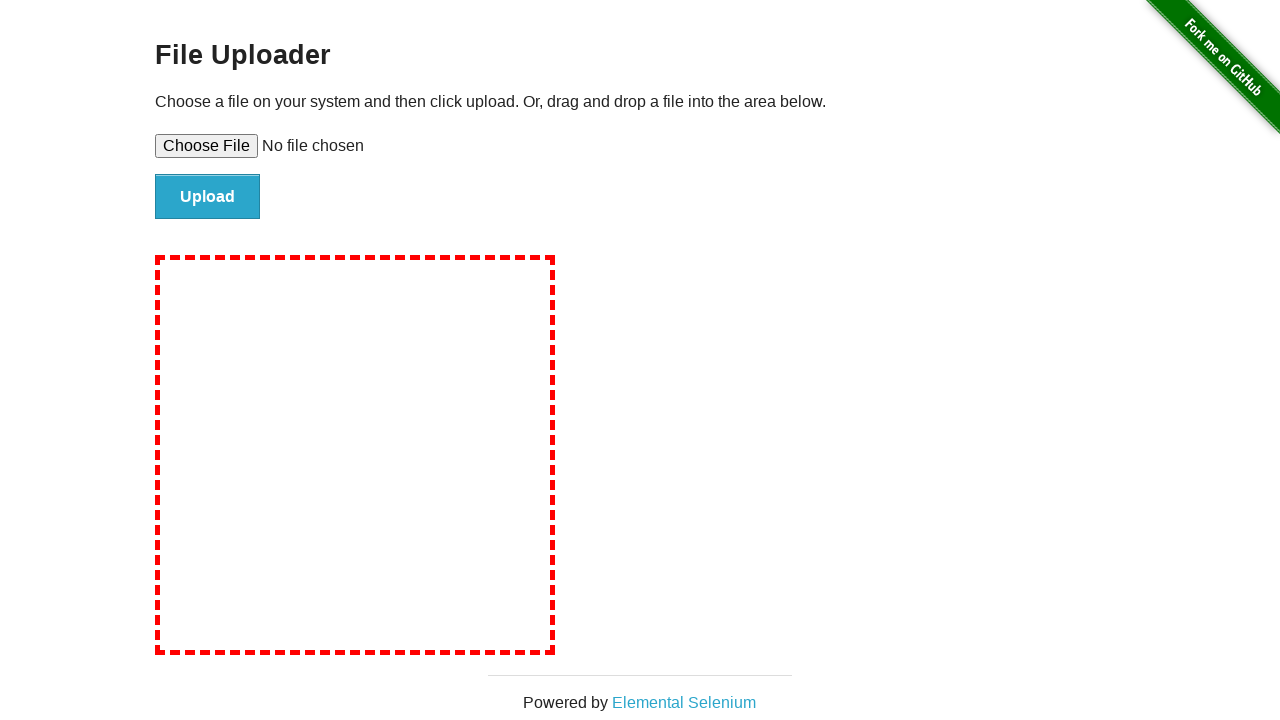

Created temporary test file for upload
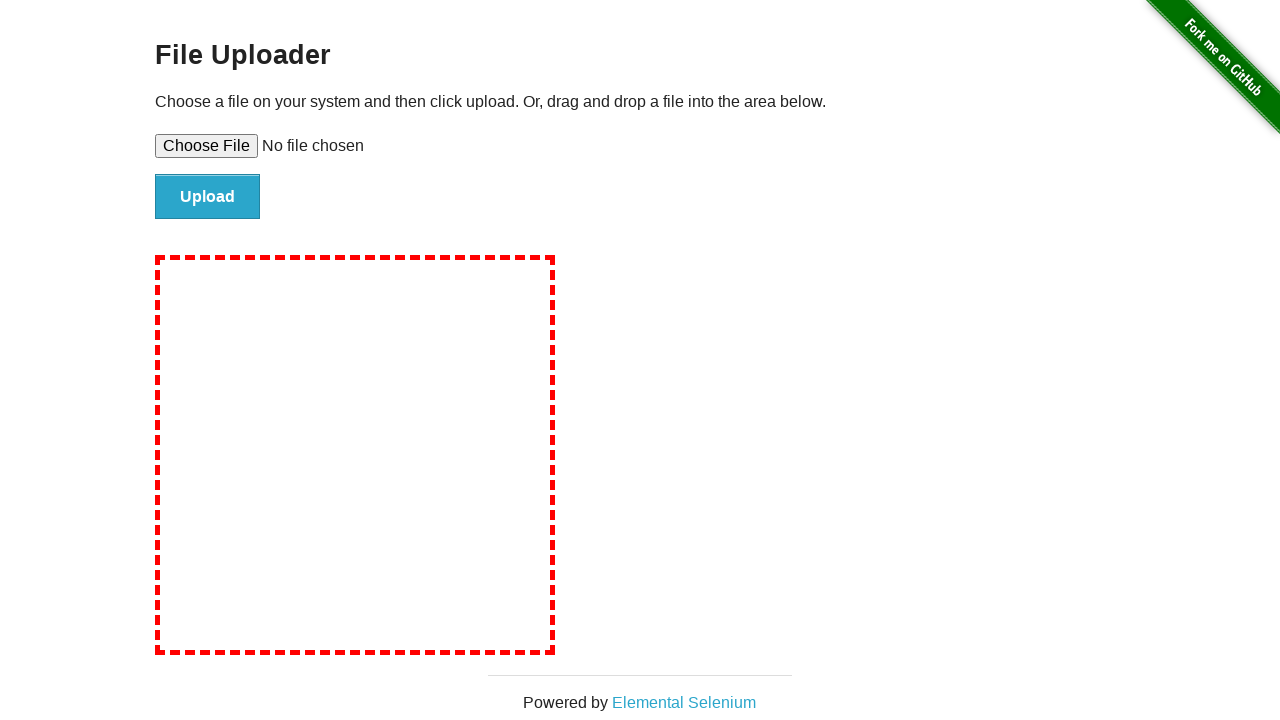

Selected test file using file input element
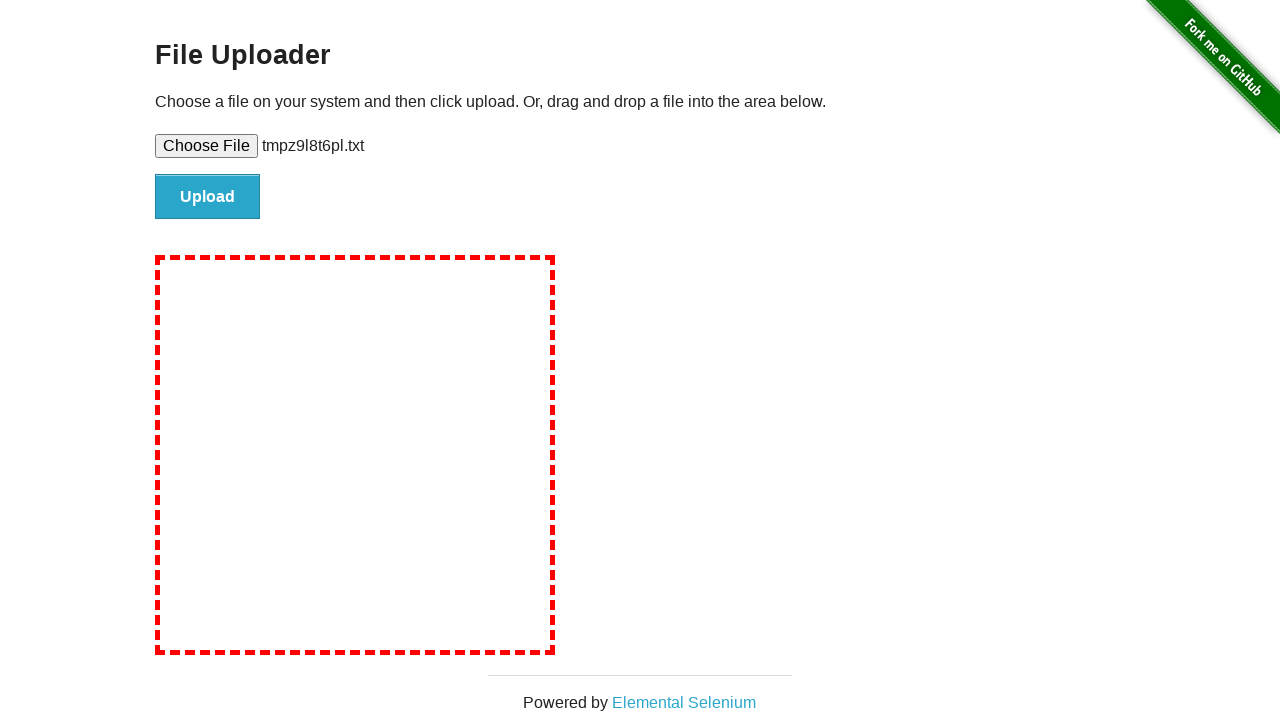

Clicked upload button to submit file at (208, 197) on #file-submit
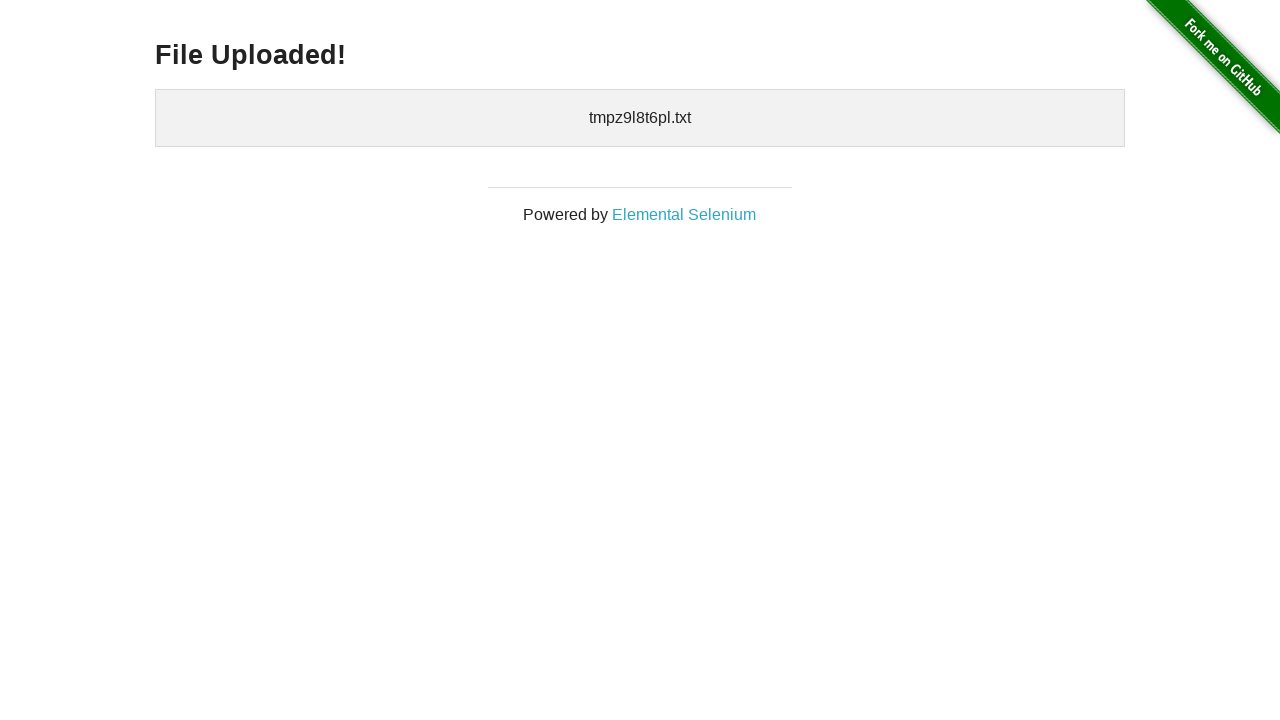

Upload confirmation appeared - file uploaded successfully
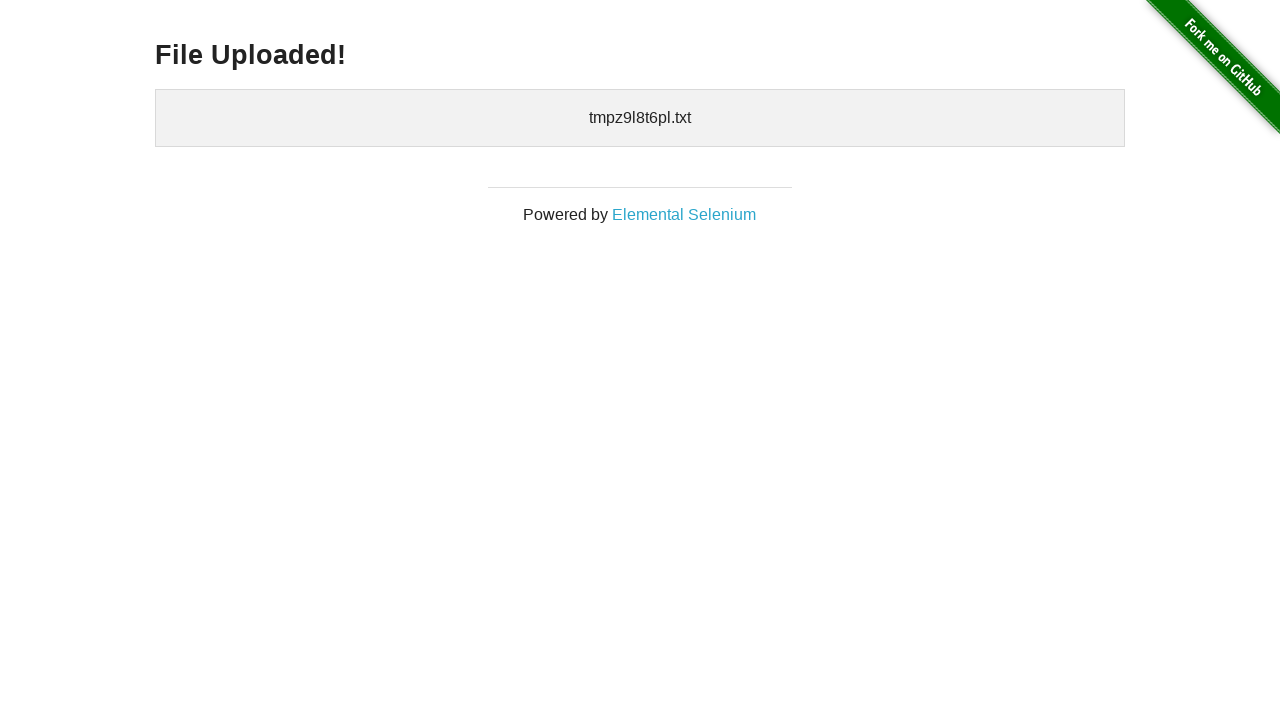

Cleaned up temporary test file
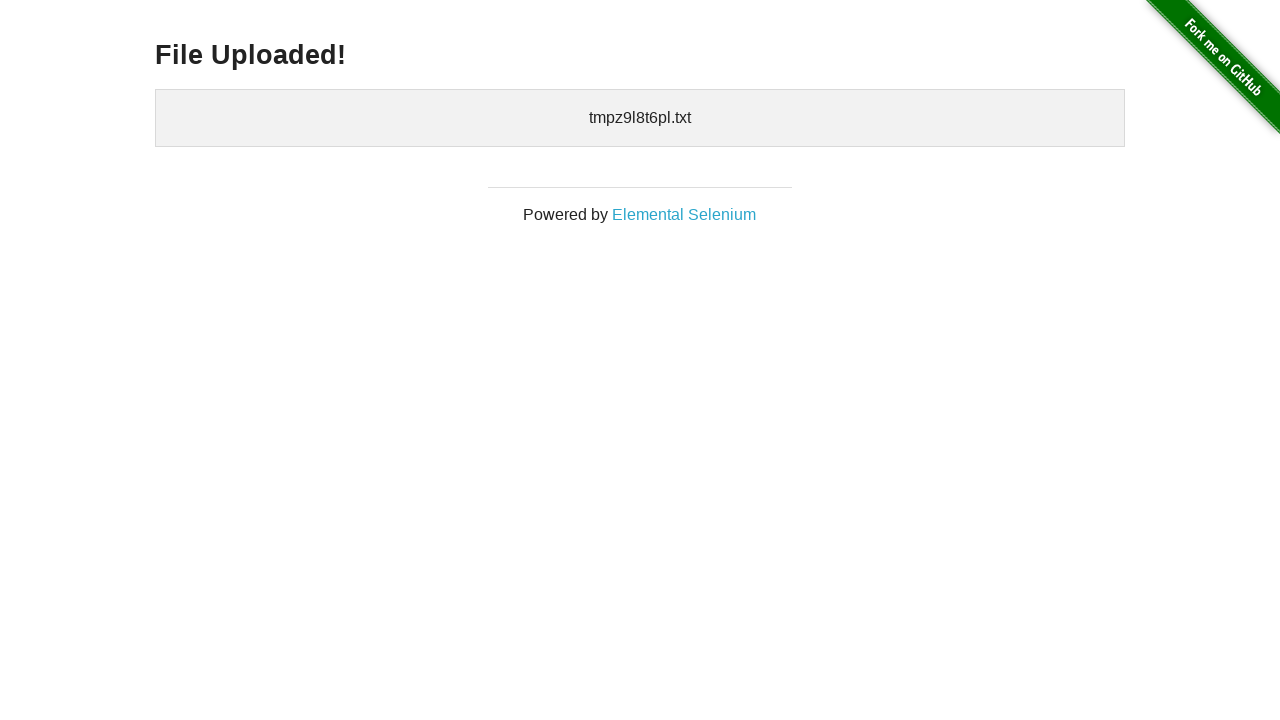

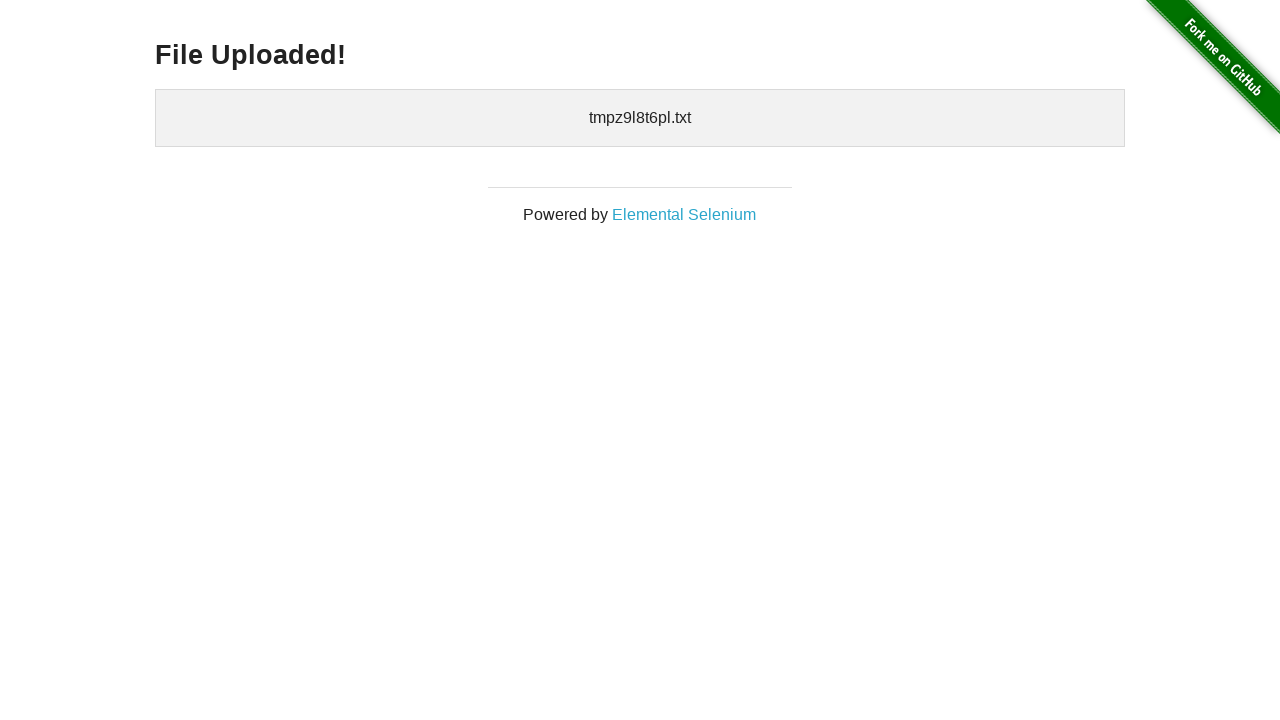